Tests sorting the Due column using semantic class locators on table2, which has helpful class attributes for easier element selection

Starting URL: http://the-internet.herokuapp.com/tables

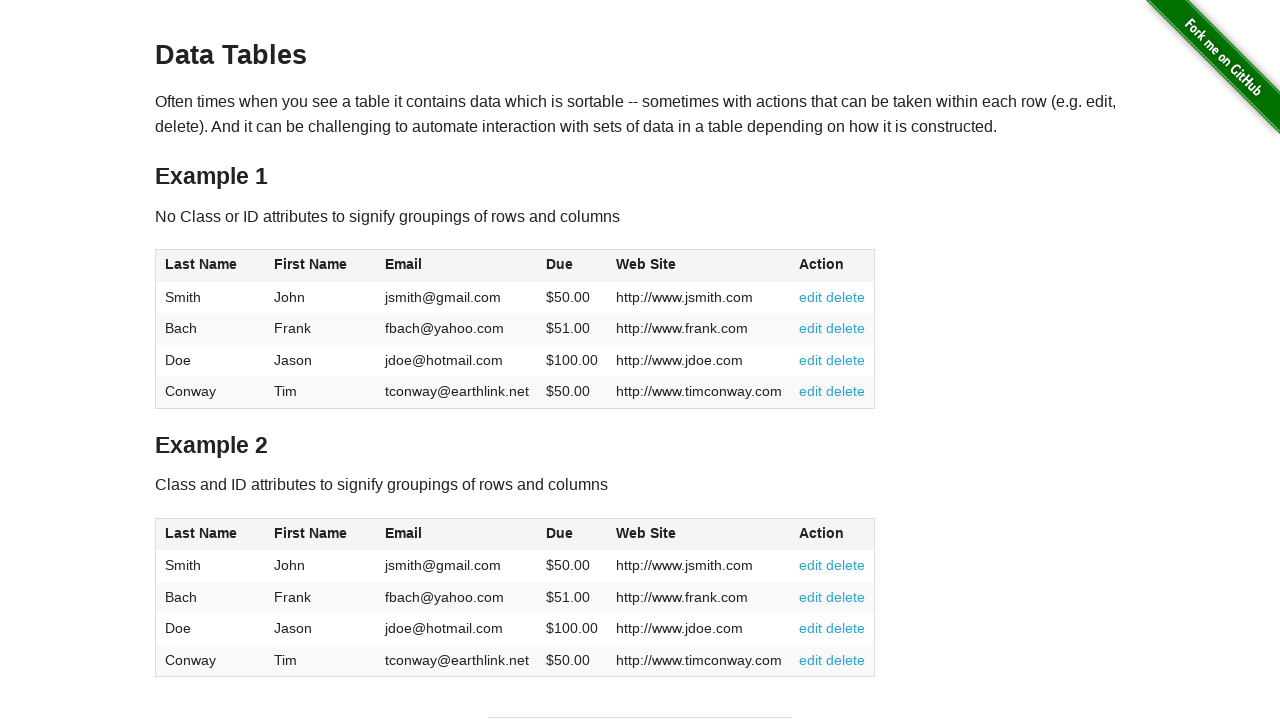

Clicked the Due column header in table2 to sort at (560, 533) on #table2 thead .dues
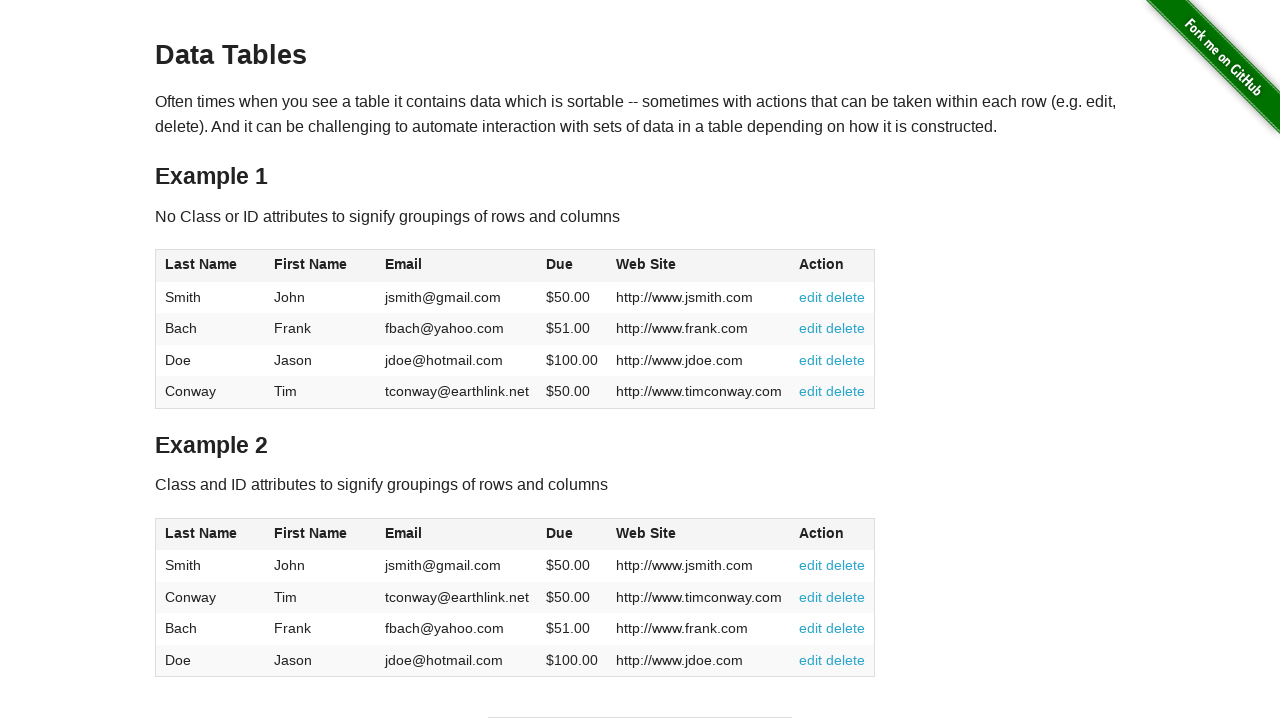

Table data loaded and Due column sorted in ascending order
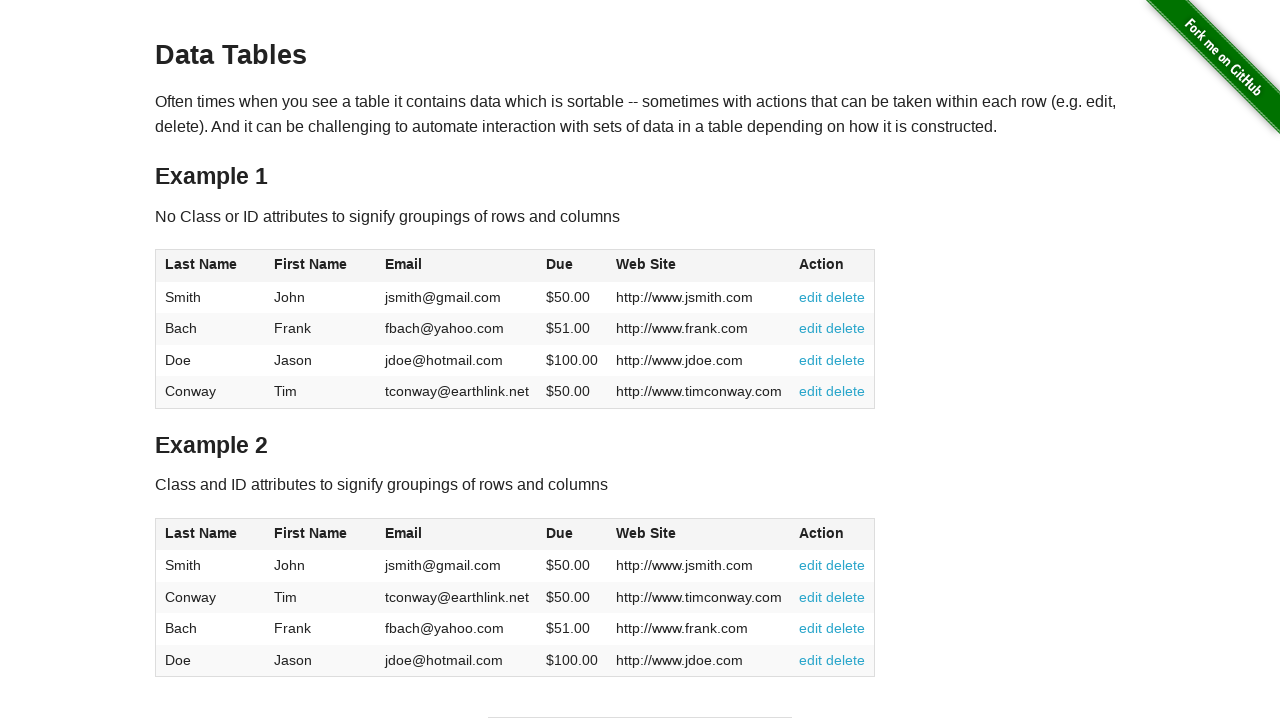

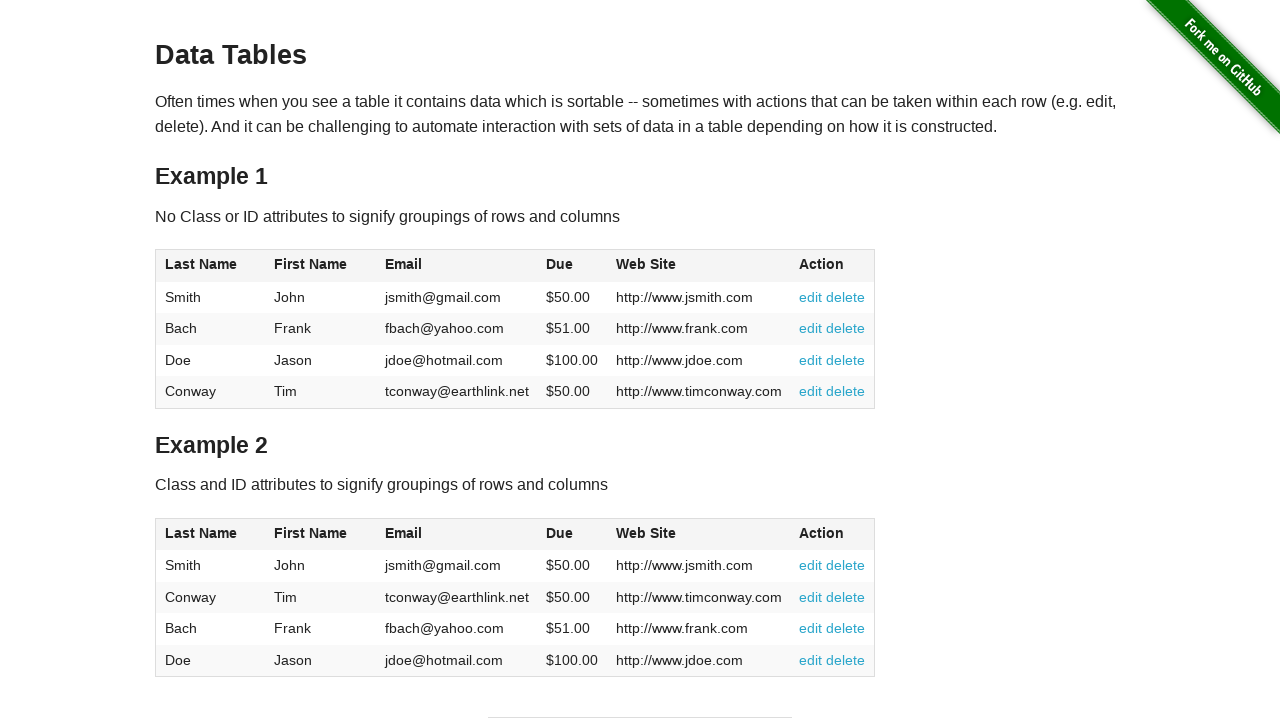